Tests that offer cards on the offer subpage expand when clicked by verifying height changes after click.

Starting URL: https://psychologbarlinek.pl/

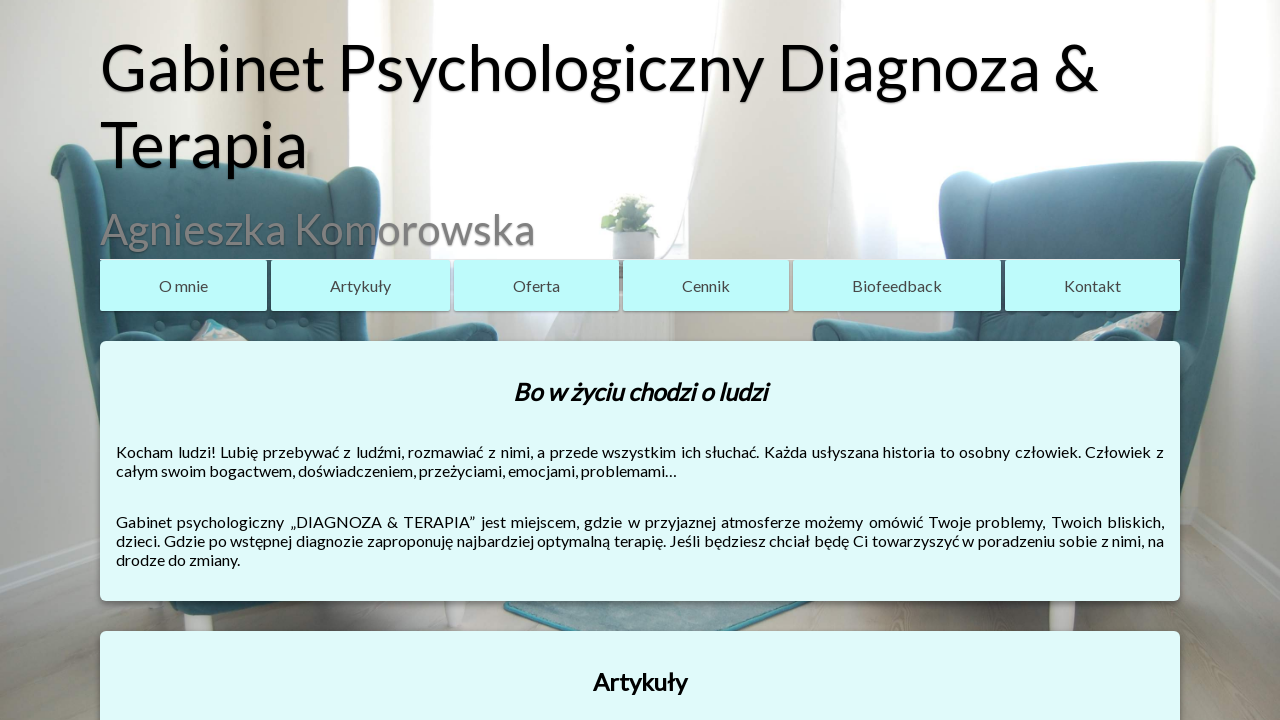

Clicked 'Oferta' link in navigation to access offer page at (536, 286) on nav a:has-text('Oferta')
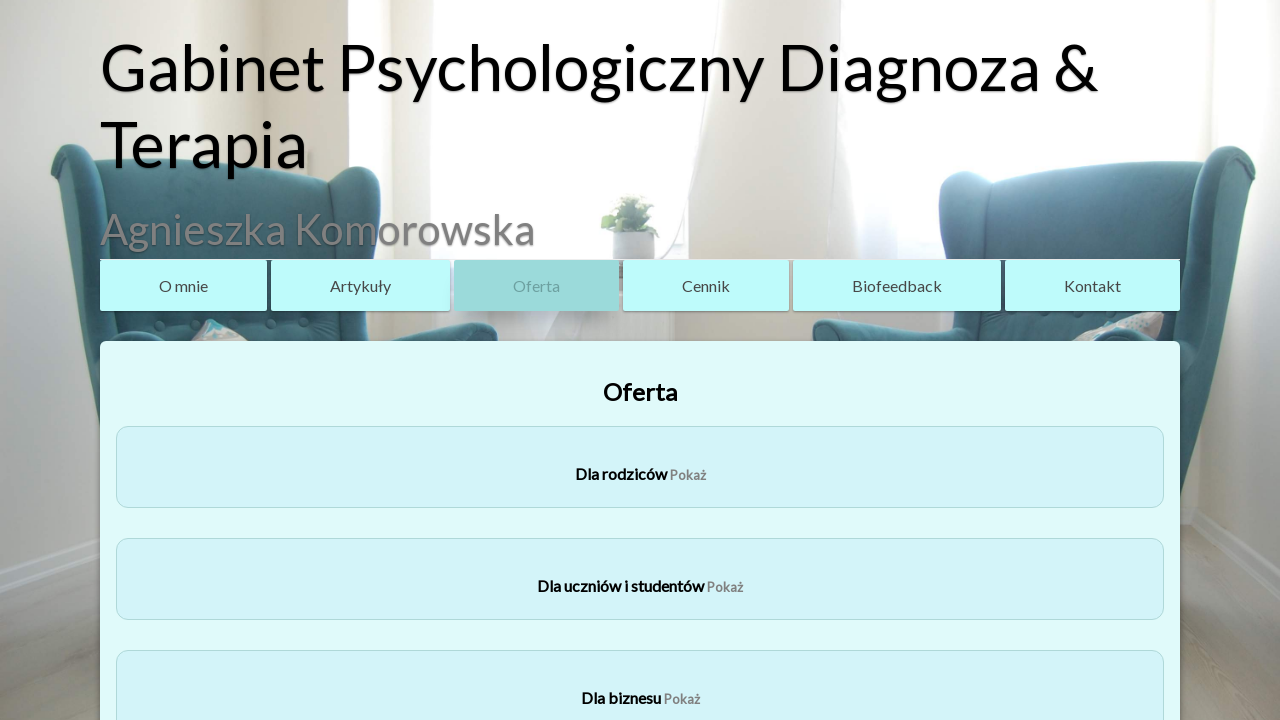

Offer section with cards loaded
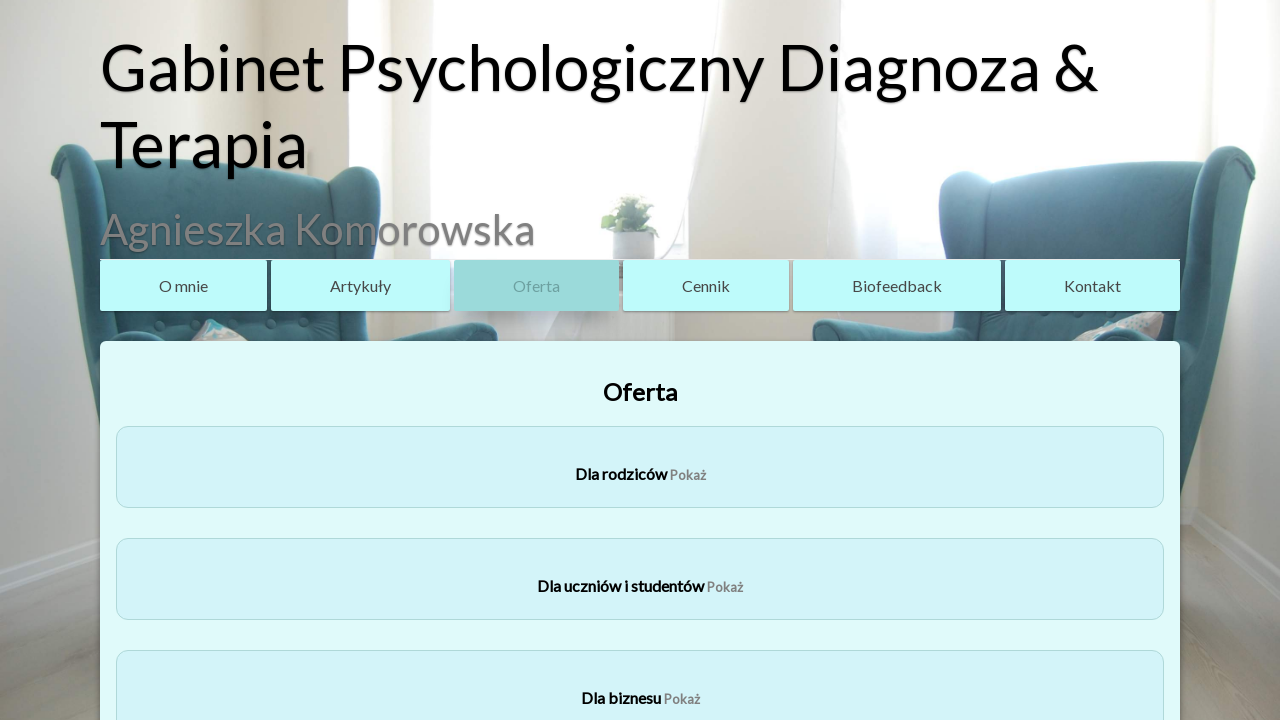

Found 6 offer cards on the page
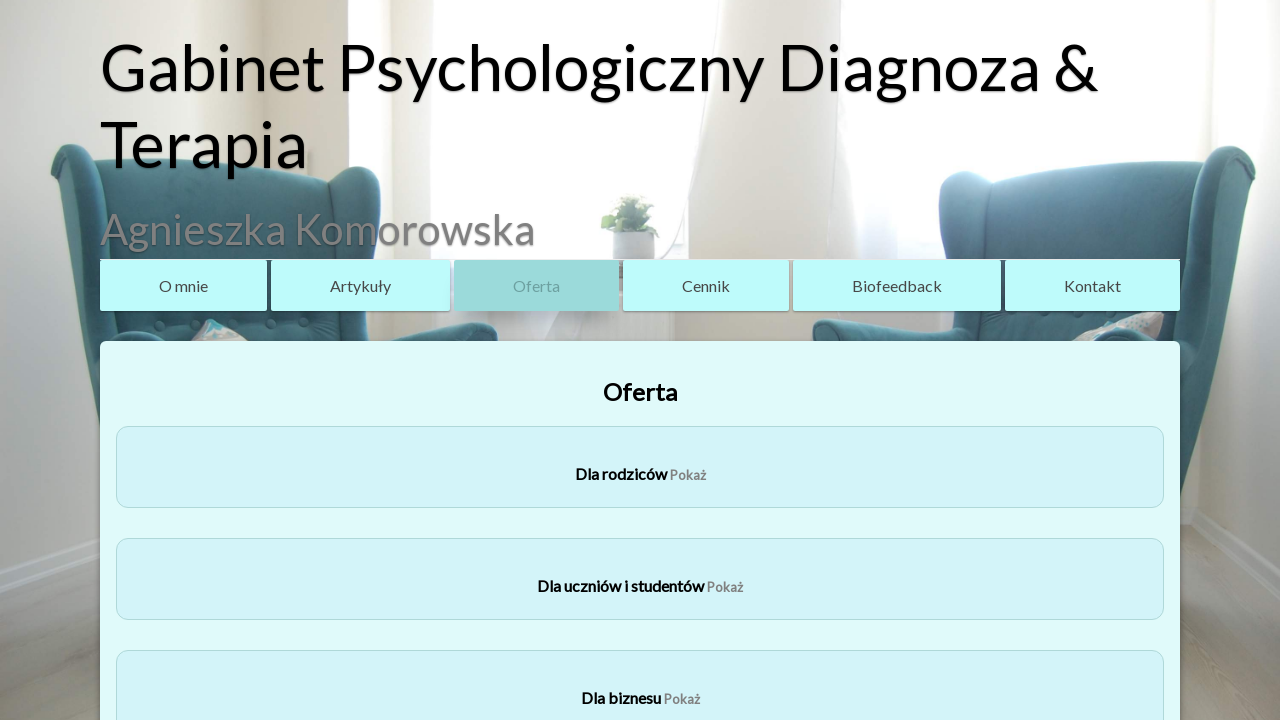

Clicked offer card 1 to expand it at (640, 467) on section div.card >> nth=0
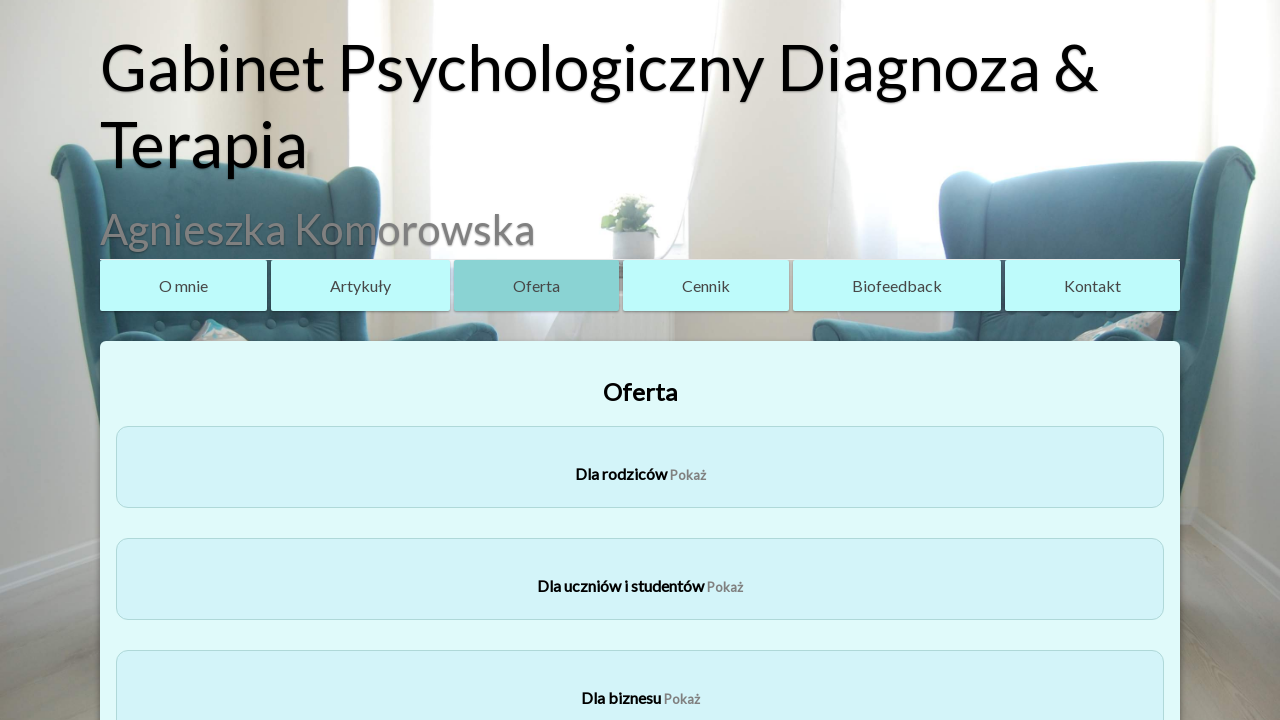

Waited for expansion animation on card 1 to complete
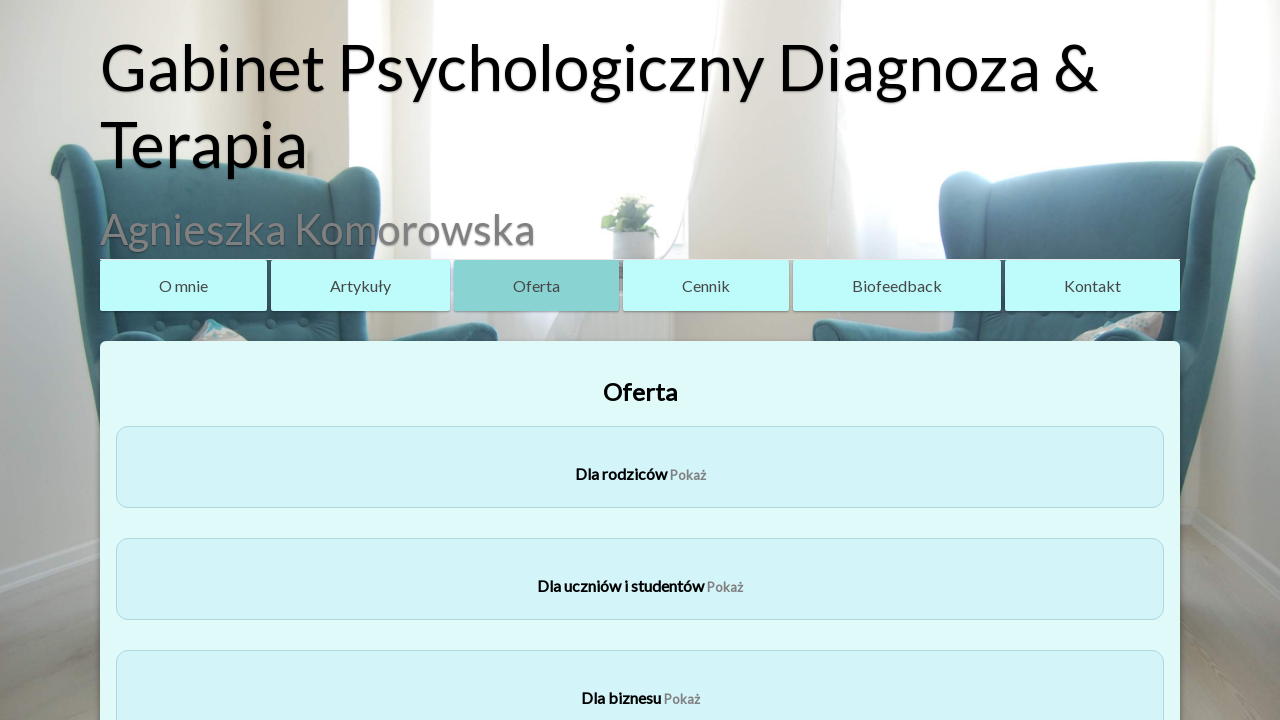

Clicked offer card 2 to expand it at (640, 579) on section div.card >> nth=1
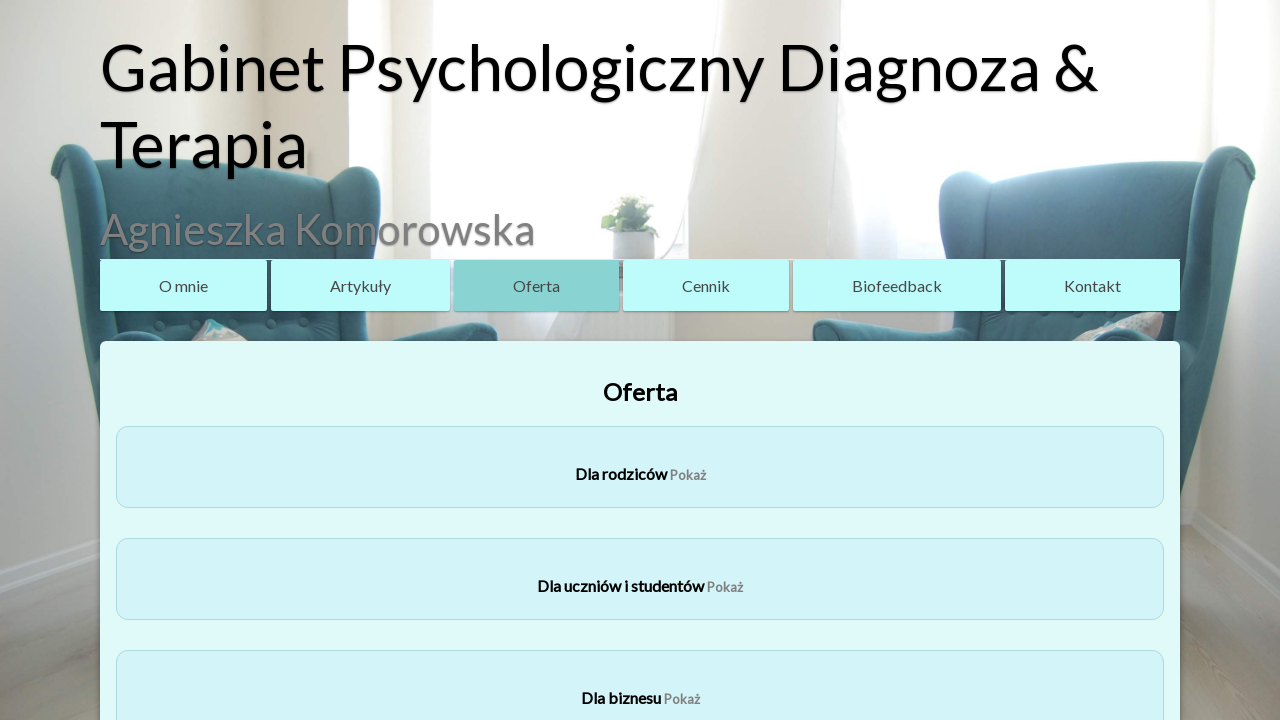

Waited for expansion animation on card 2 to complete
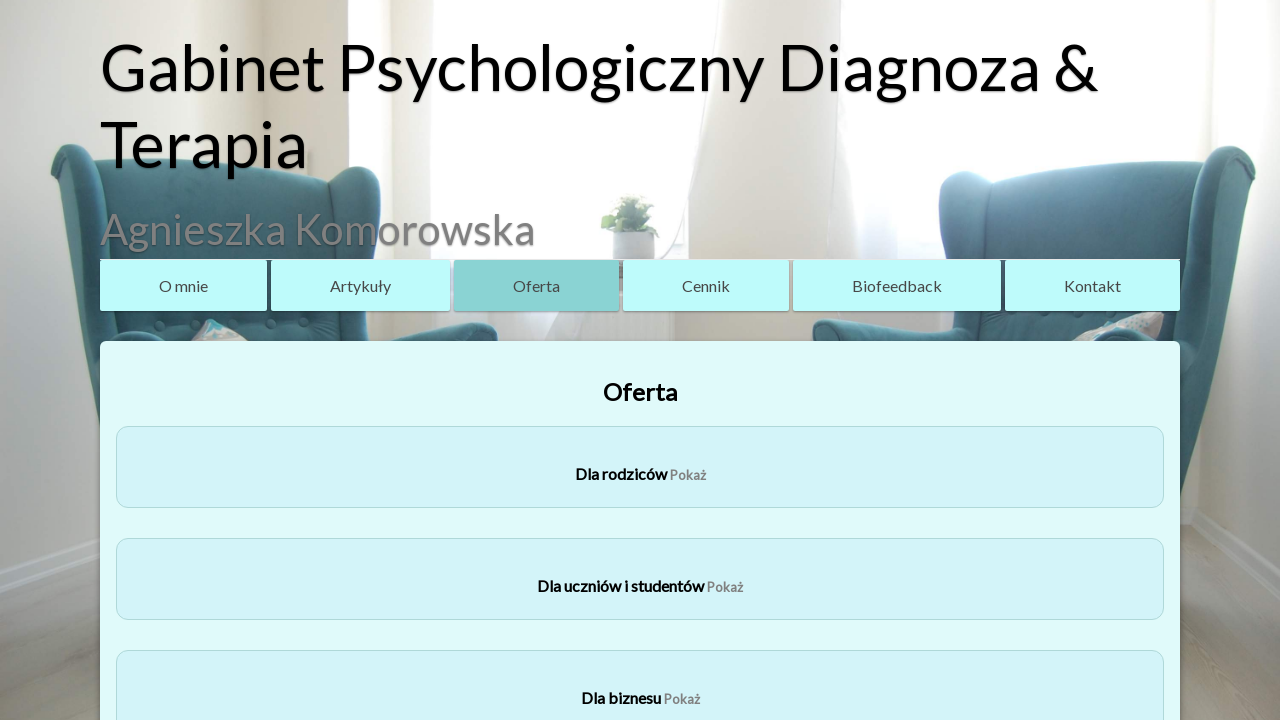

Clicked offer card 3 to expand it at (640, 680) on section div.card >> nth=2
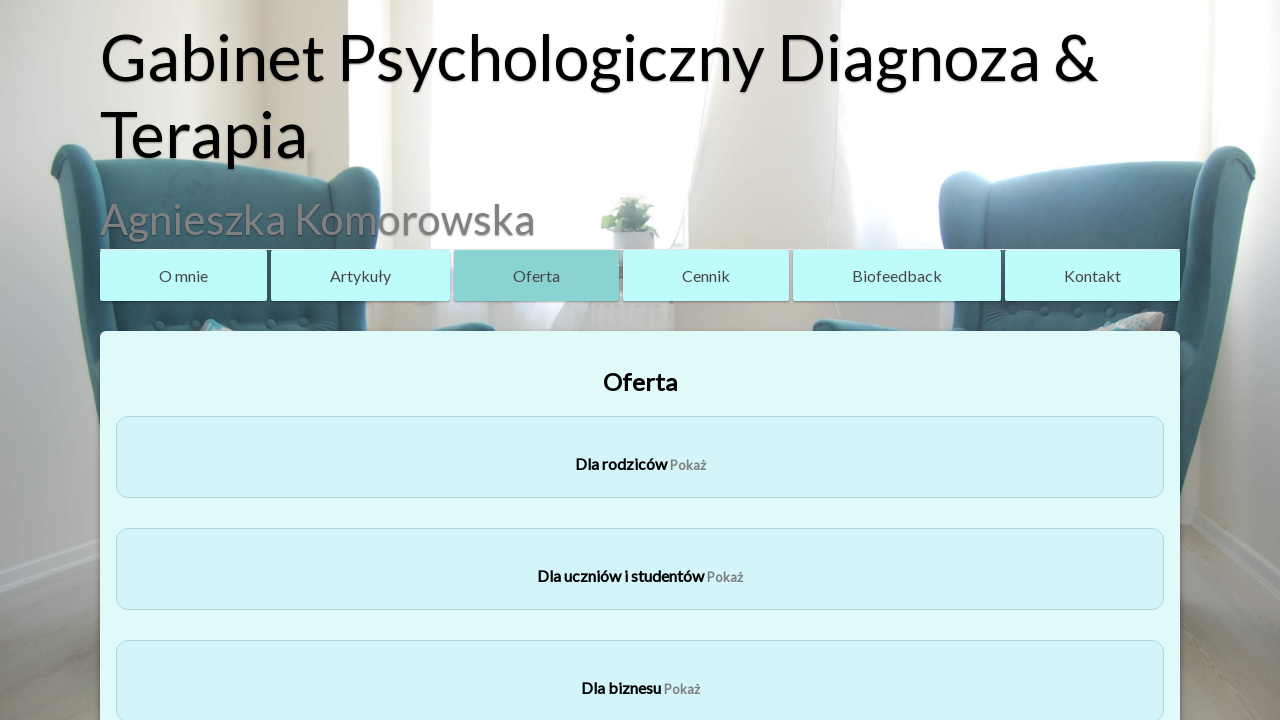

Waited for expansion animation on card 3 to complete
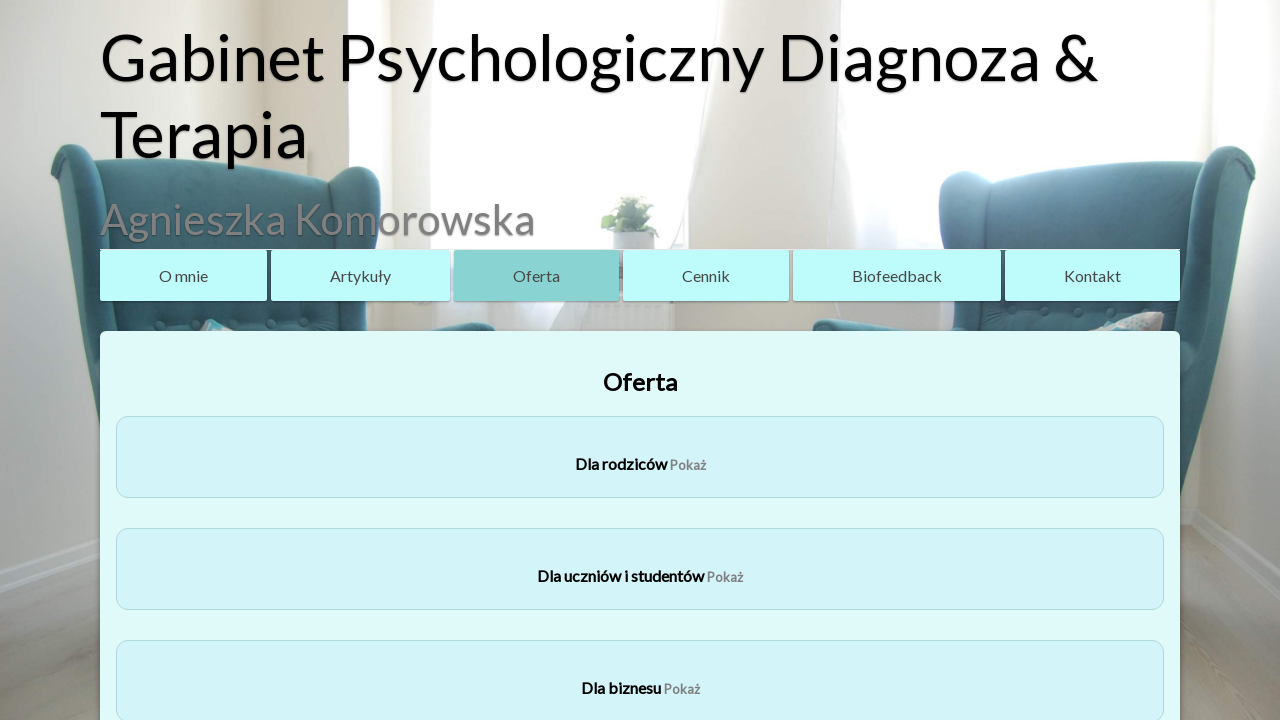

Clicked offer card 4 to expand it at (640, 370) on section div.card >> nth=3
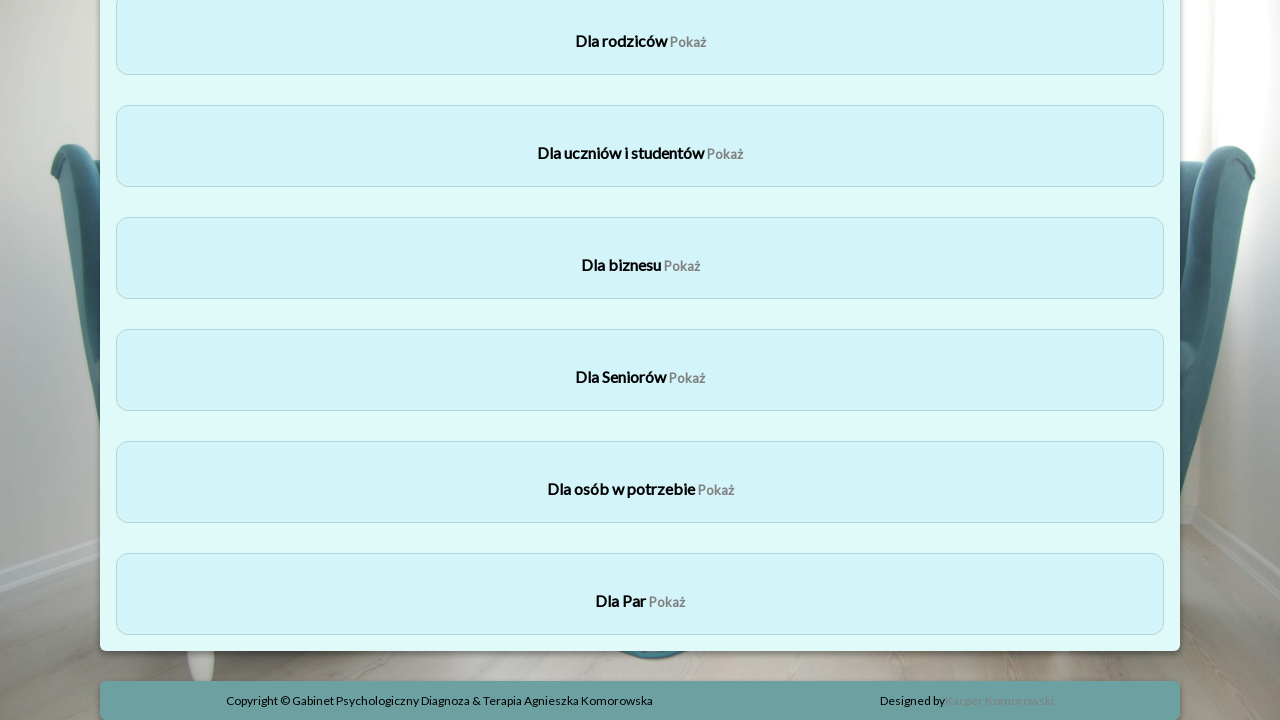

Waited for expansion animation on card 4 to complete
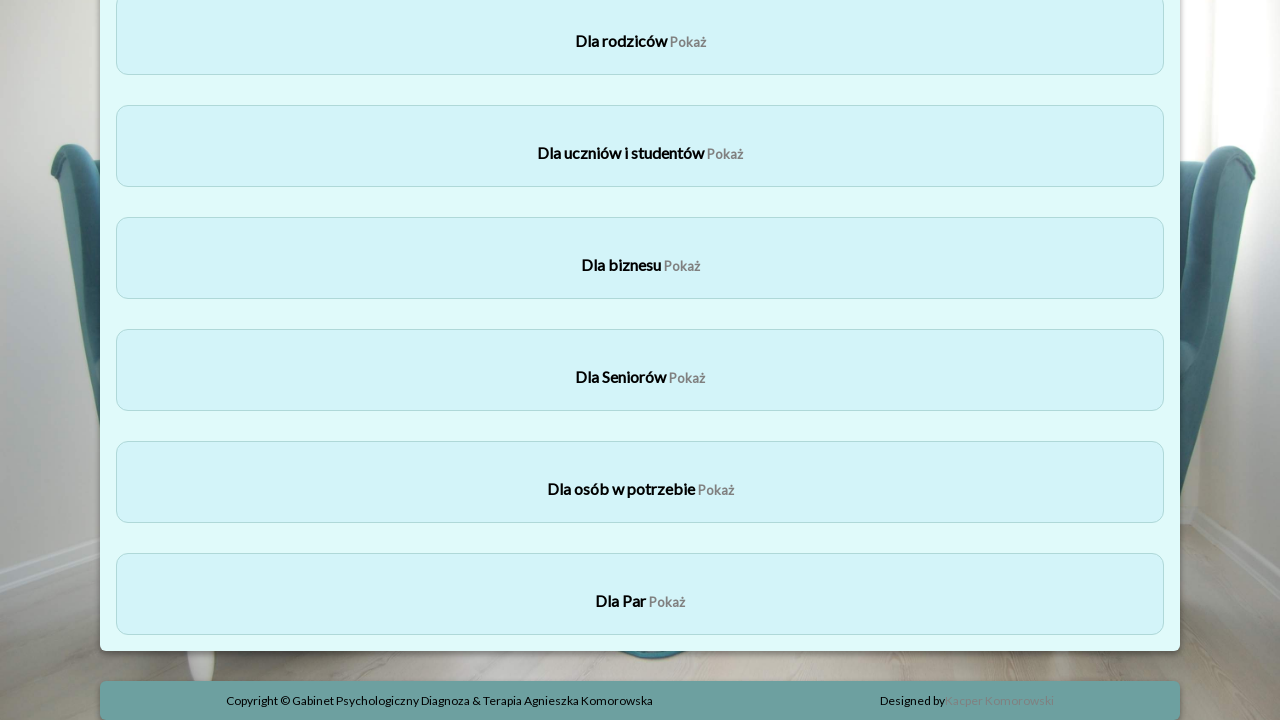

Clicked offer card 5 to expand it at (640, 482) on section div.card >> nth=4
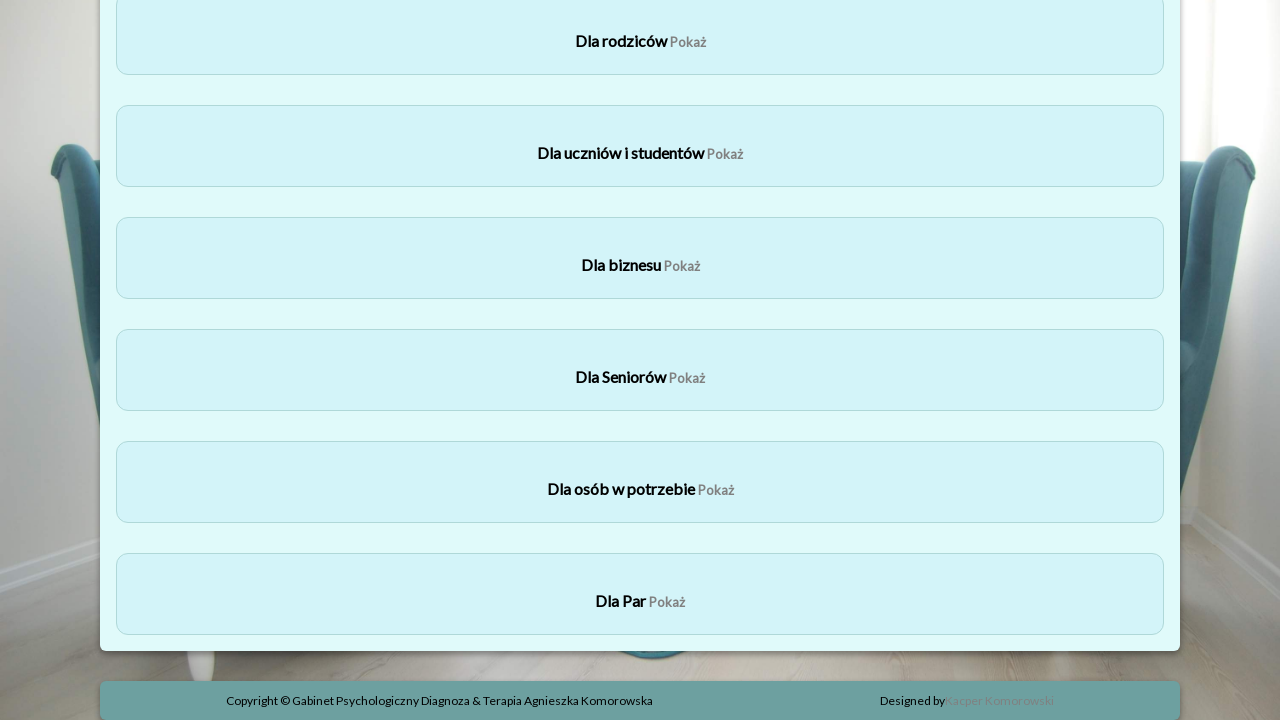

Waited for expansion animation on card 5 to complete
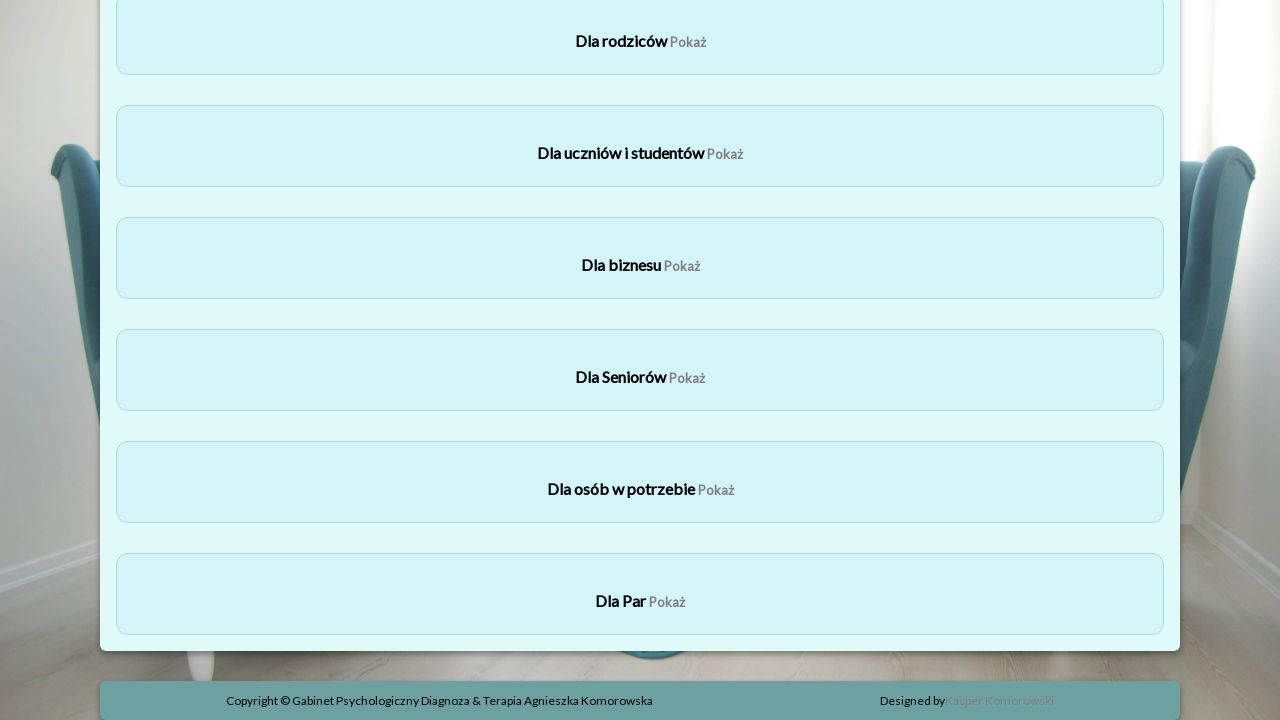

Clicked offer card 6 to expand it at (640, 594) on section div.card >> nth=5
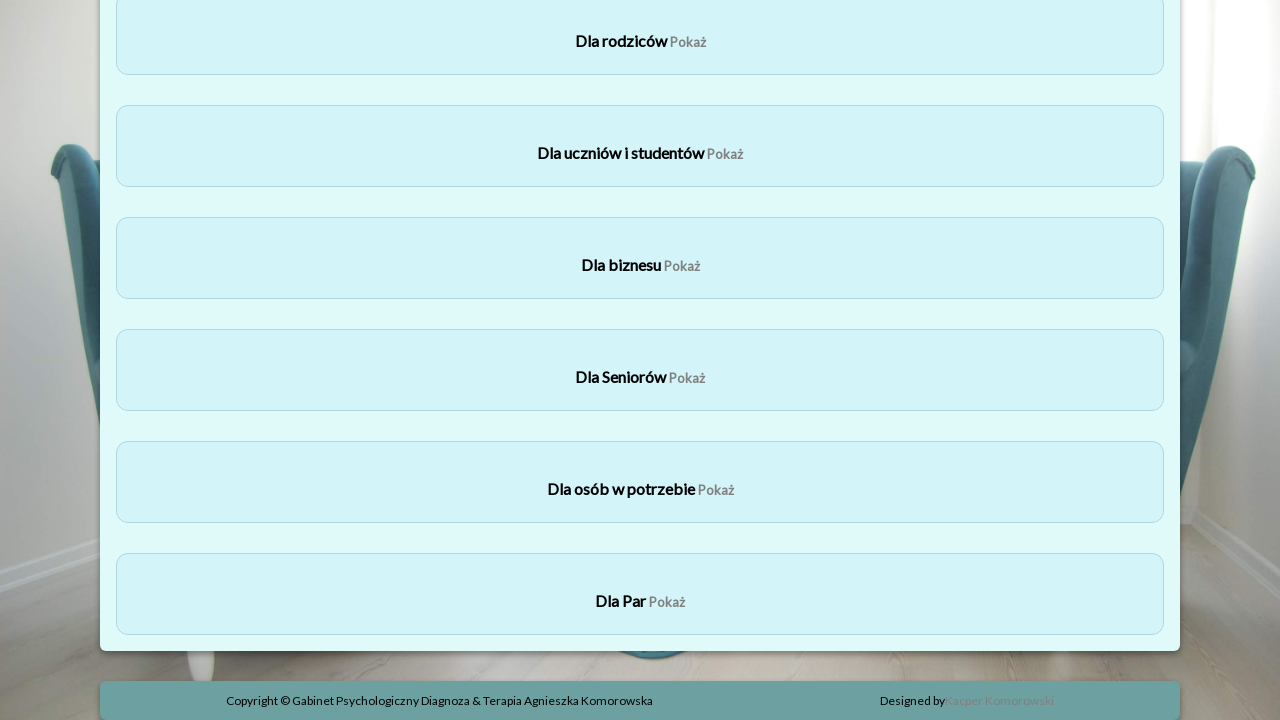

Waited for expansion animation on card 6 to complete
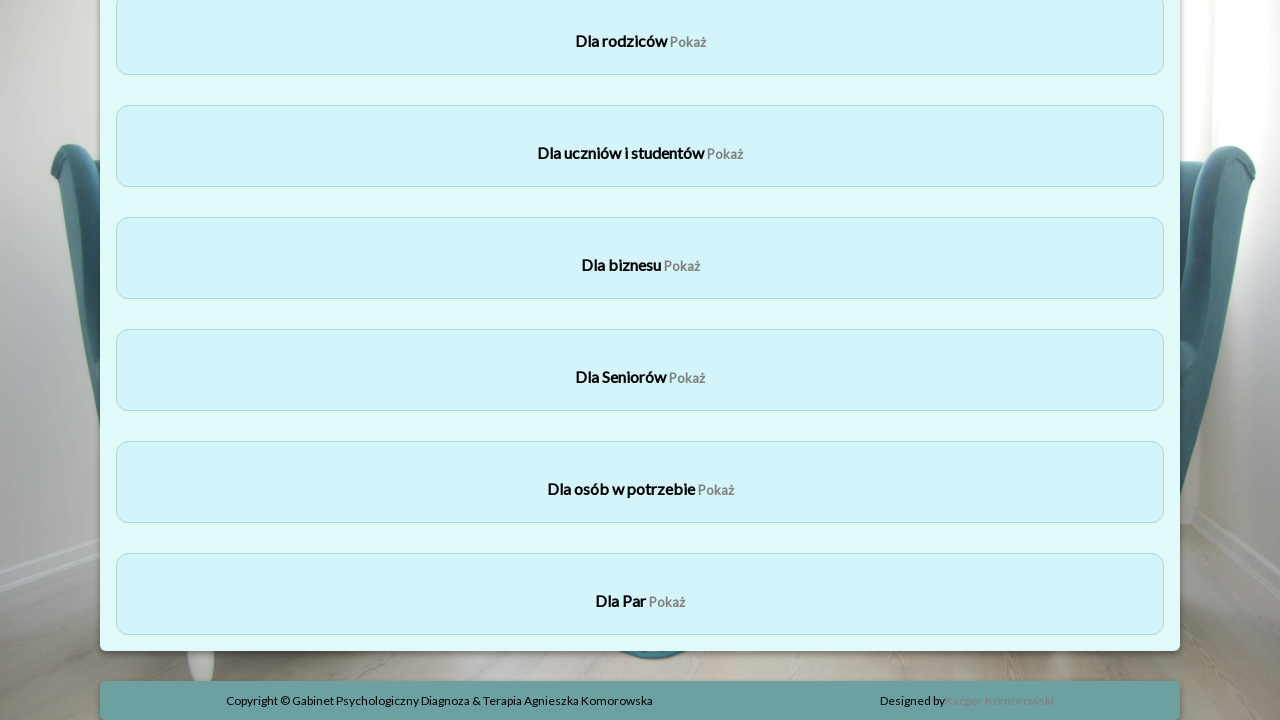

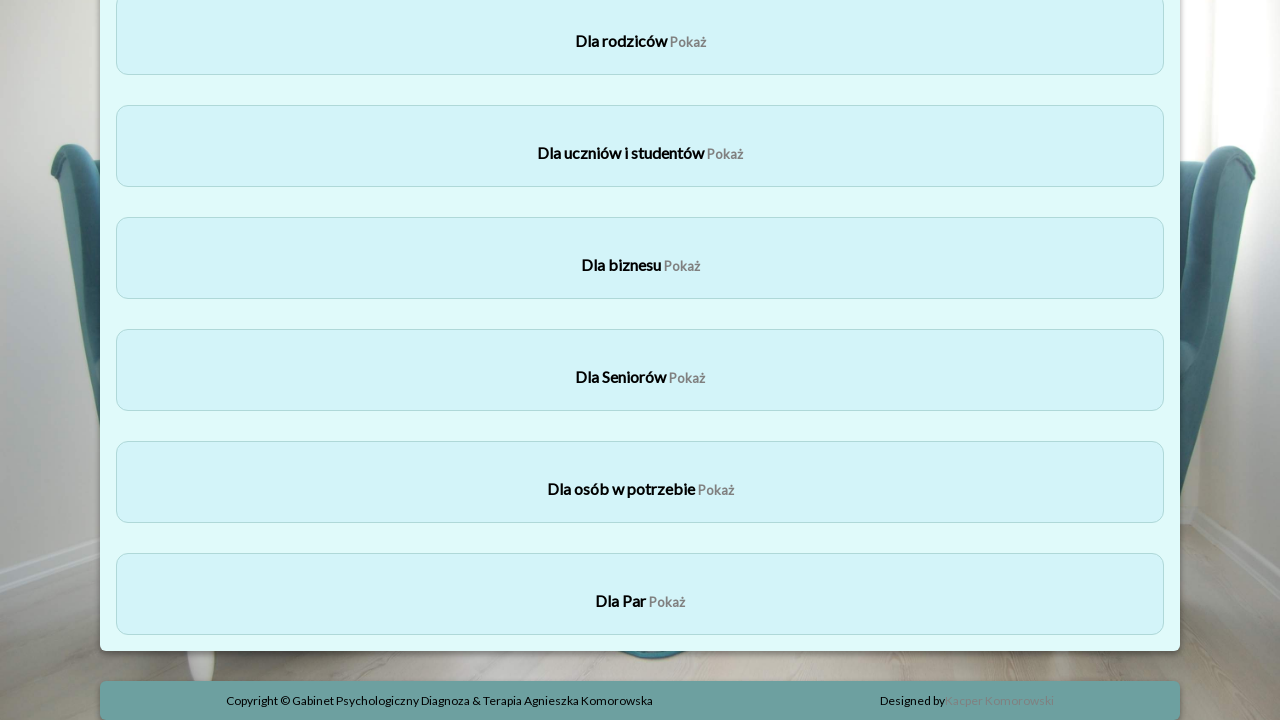